Tests navigation on the Playwright documentation website by clicking the "Get started" link and verifying that the Installation heading is visible on the resulting page.

Starting URL: https://playwright.dev/

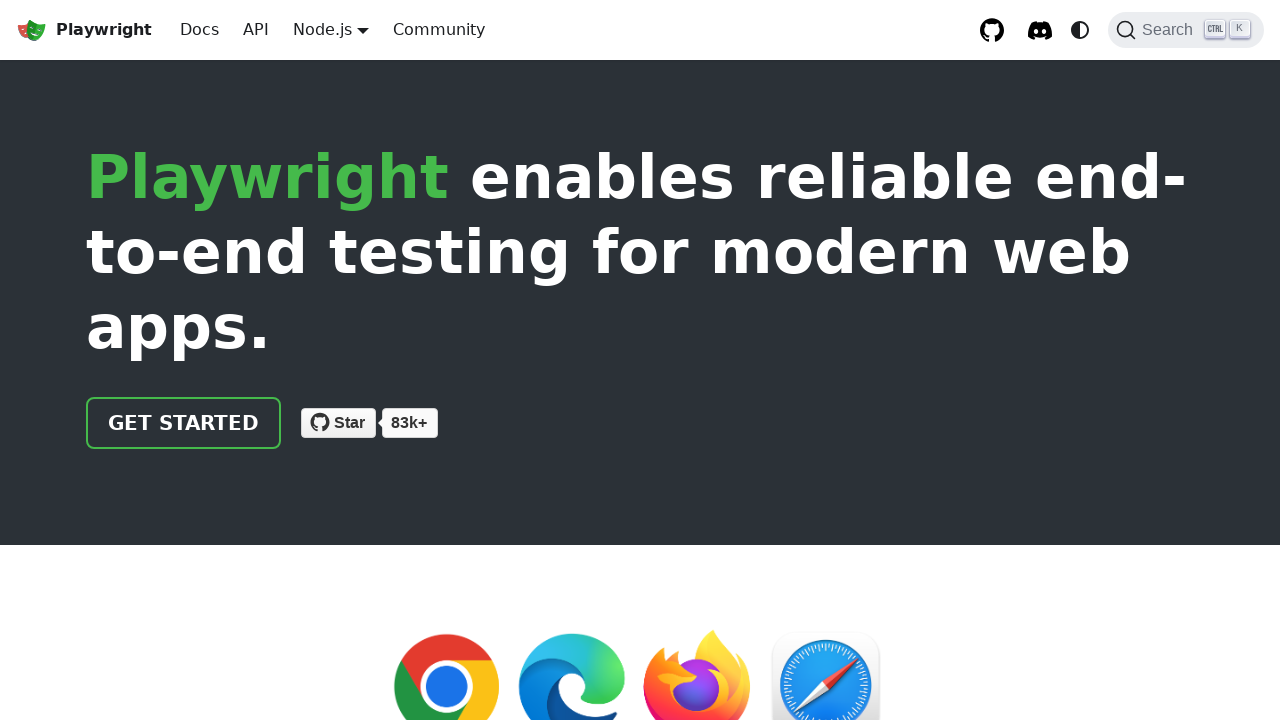

Clicked 'Get started' link on Playwright documentation homepage at (184, 423) on internal:role=link[name="Get started"i]
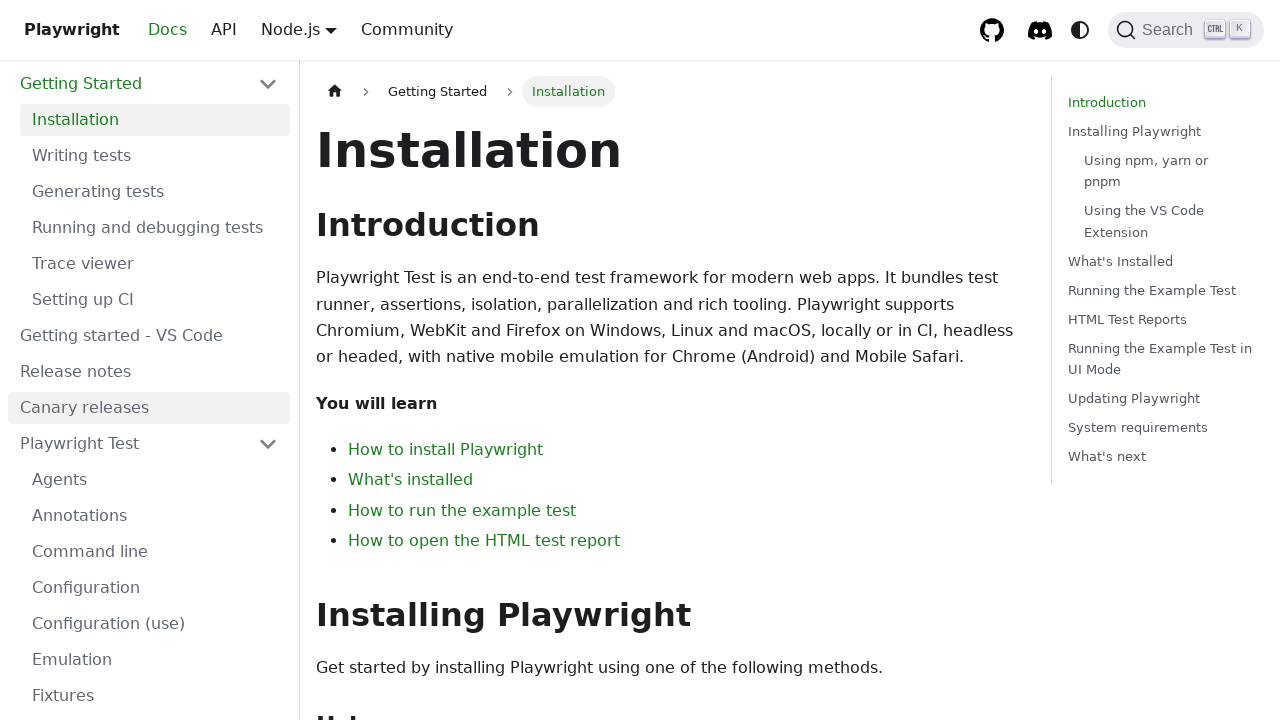

Installation heading is now visible on the page
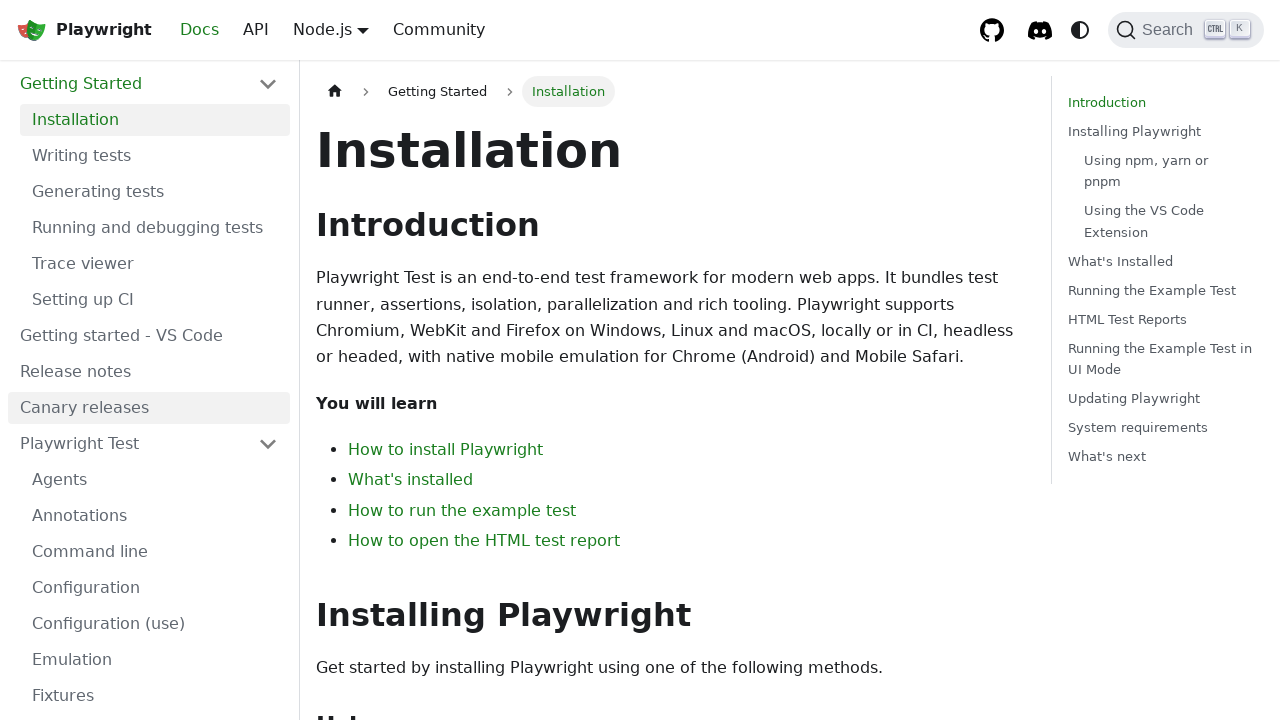

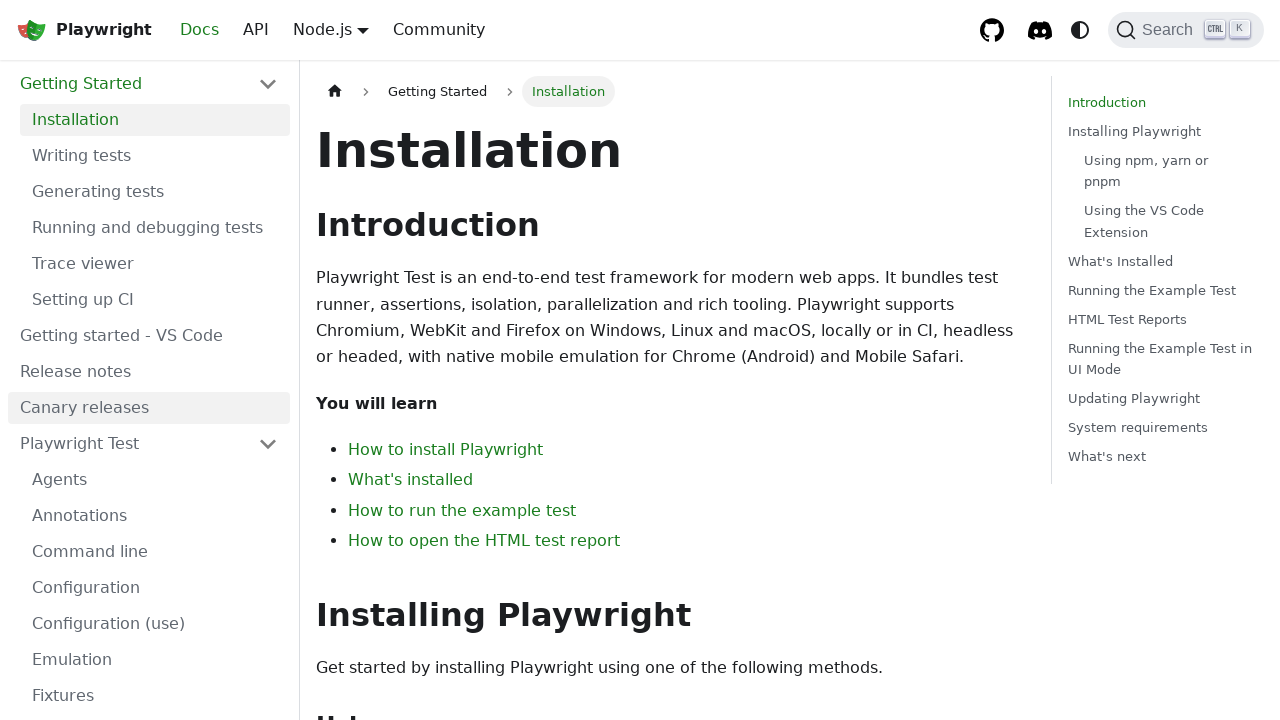